Tests that the contact modal can be cancelled by clicking the cancel button

Starting URL: https://www.demoblaze.com/

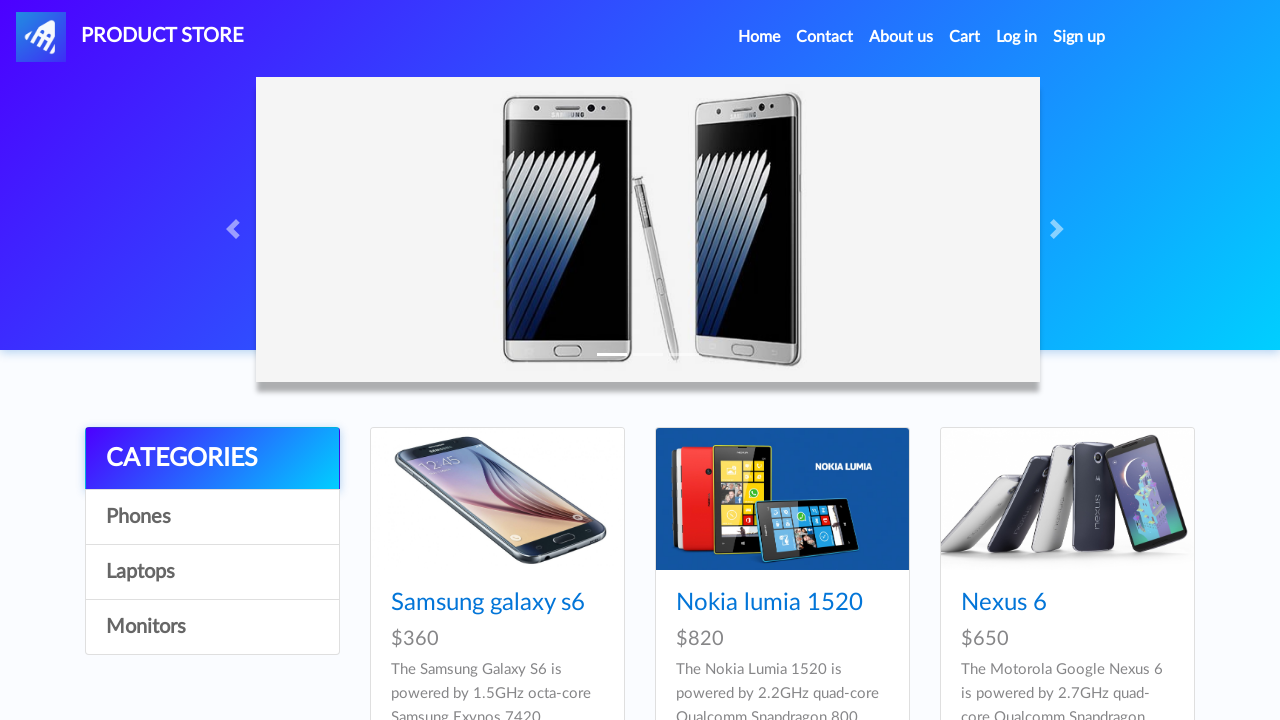

Clicked Contact nav link at (825, 37) on li.nav-item:nth-child(2) > a:nth-child(1)
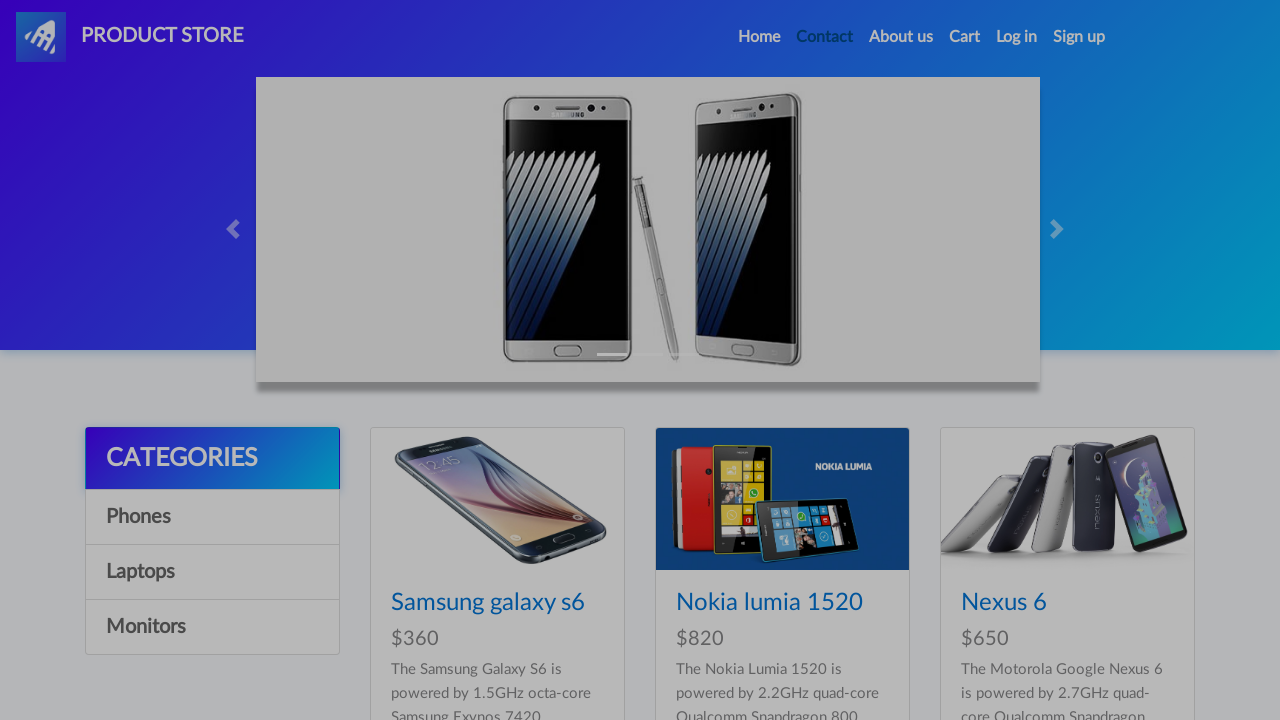

Contact modal appeared
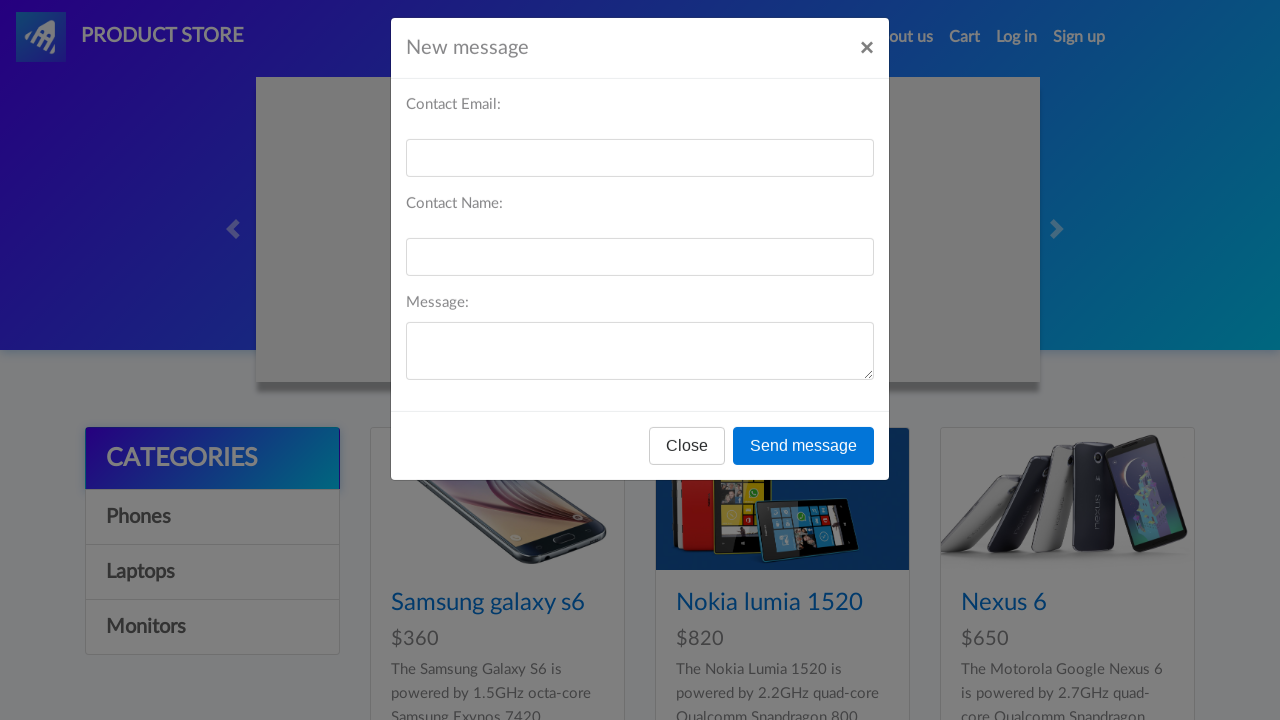

Clicked cancel button to close contact modal at (687, 459) on #exampleModal > div:nth-child(1) > div:nth-child(1) > div:nth-child(3) > button:
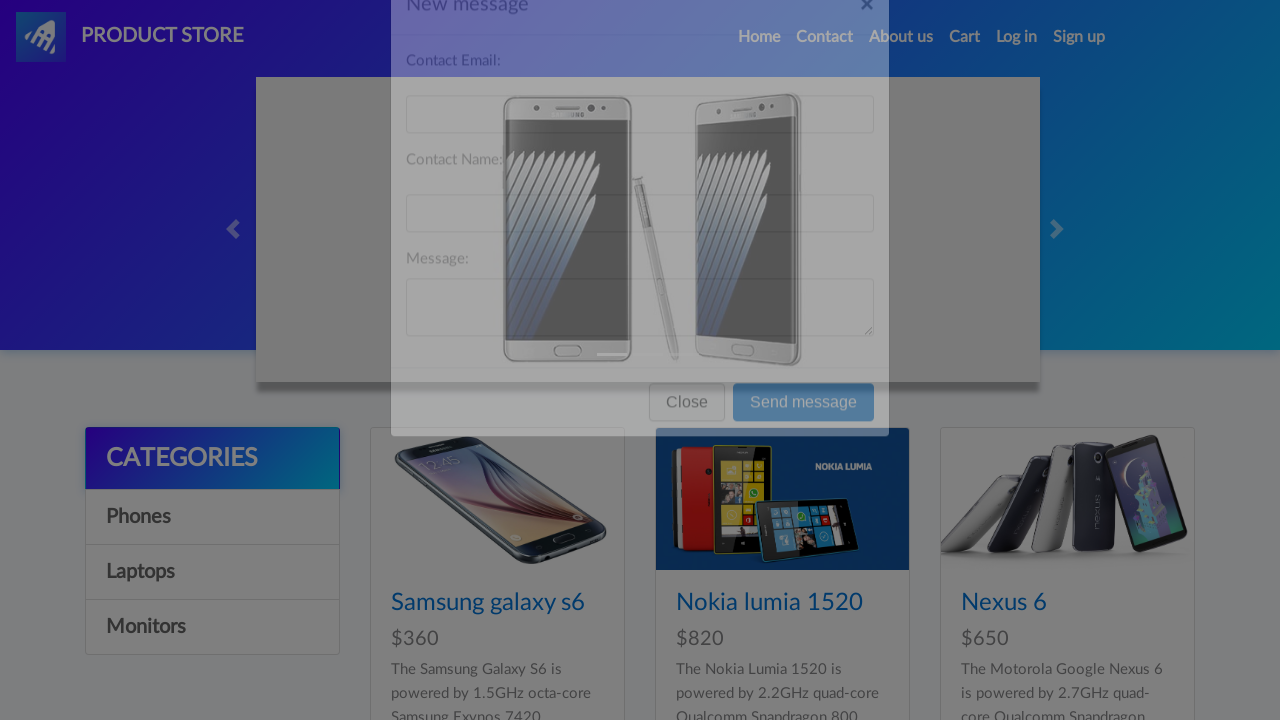

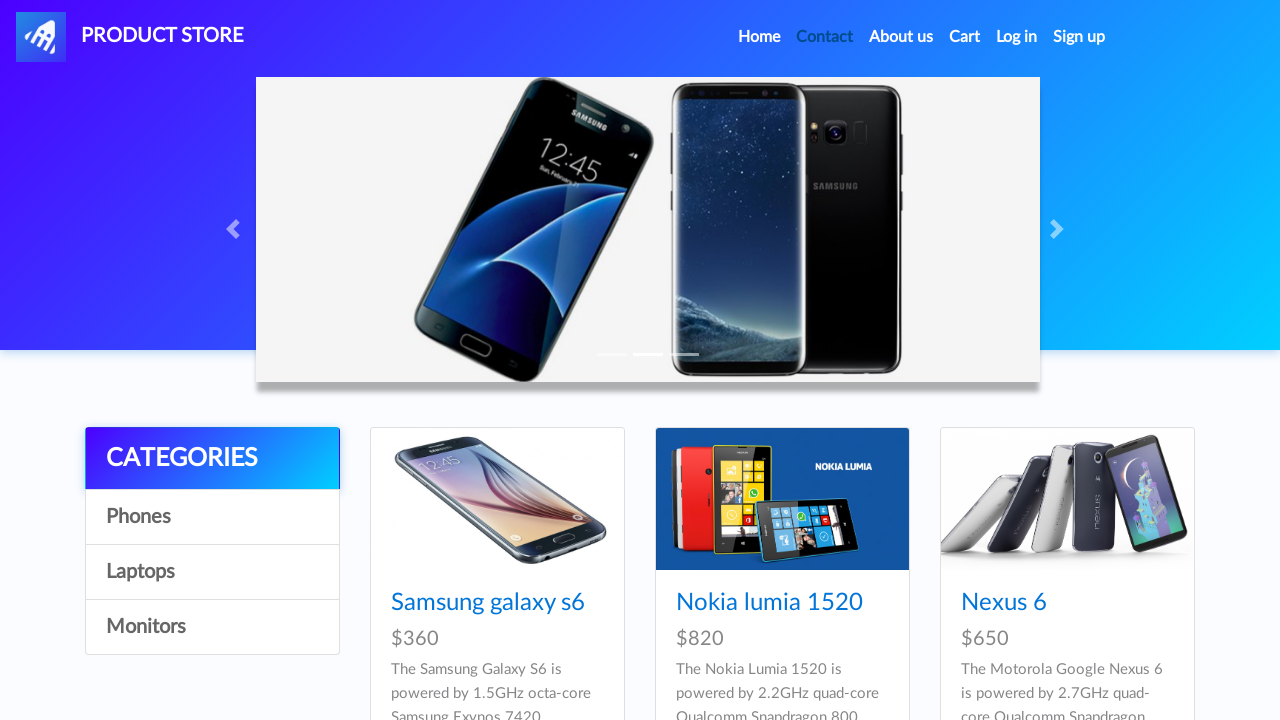